Tests lazy loading of images by waiting for specific image elements to load and become present in the DOM

Starting URL: https://bonigarcia.dev/selenium-webdriver-java/loading-images.html

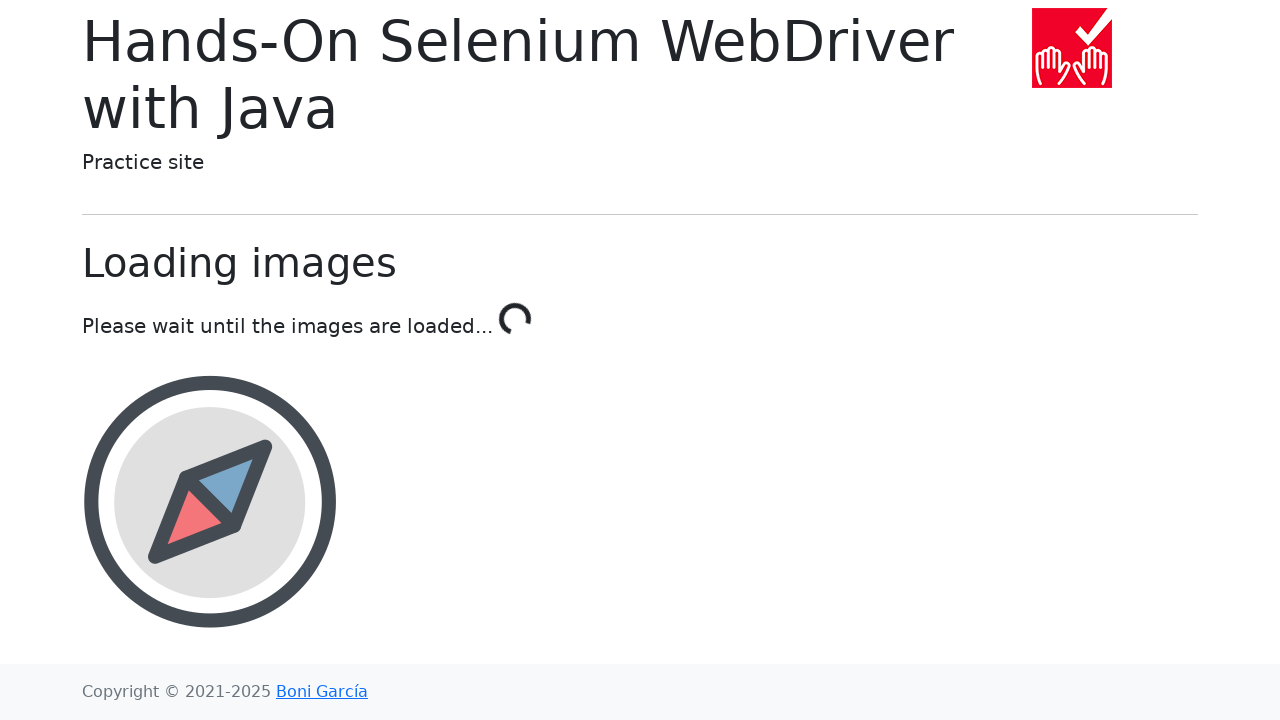

Waited for award image element to be attached to DOM
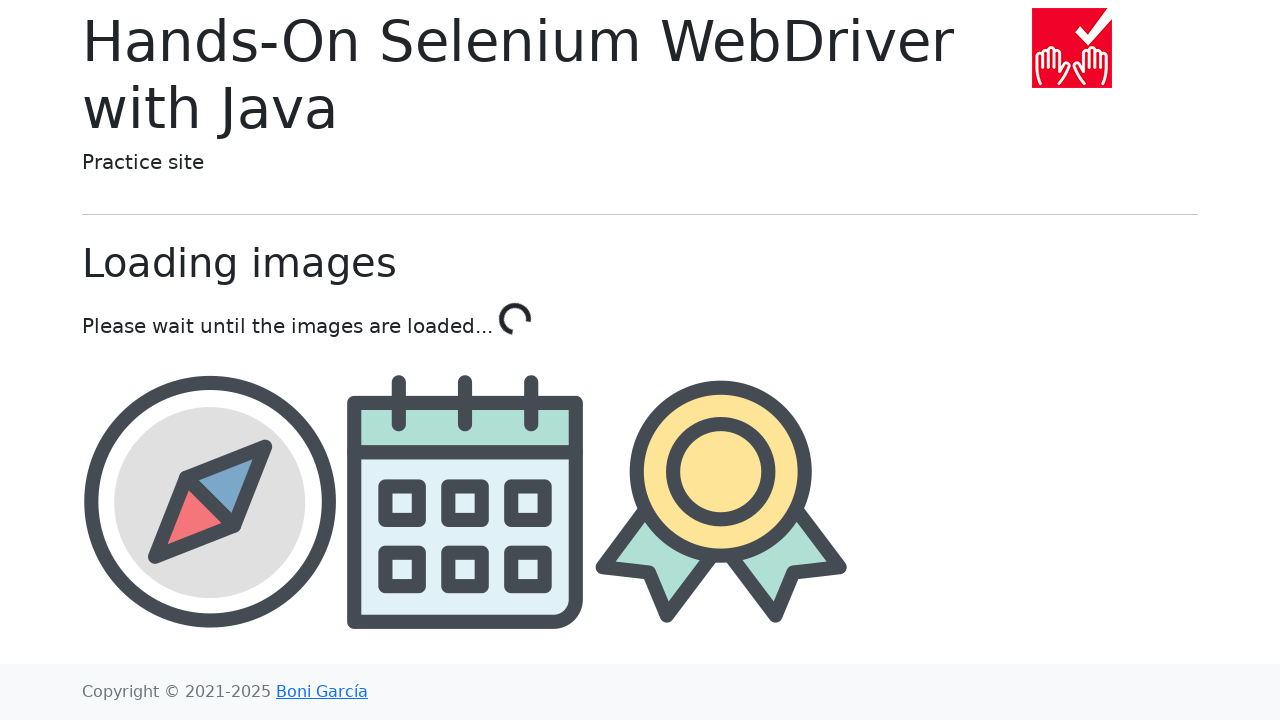

Located award image element
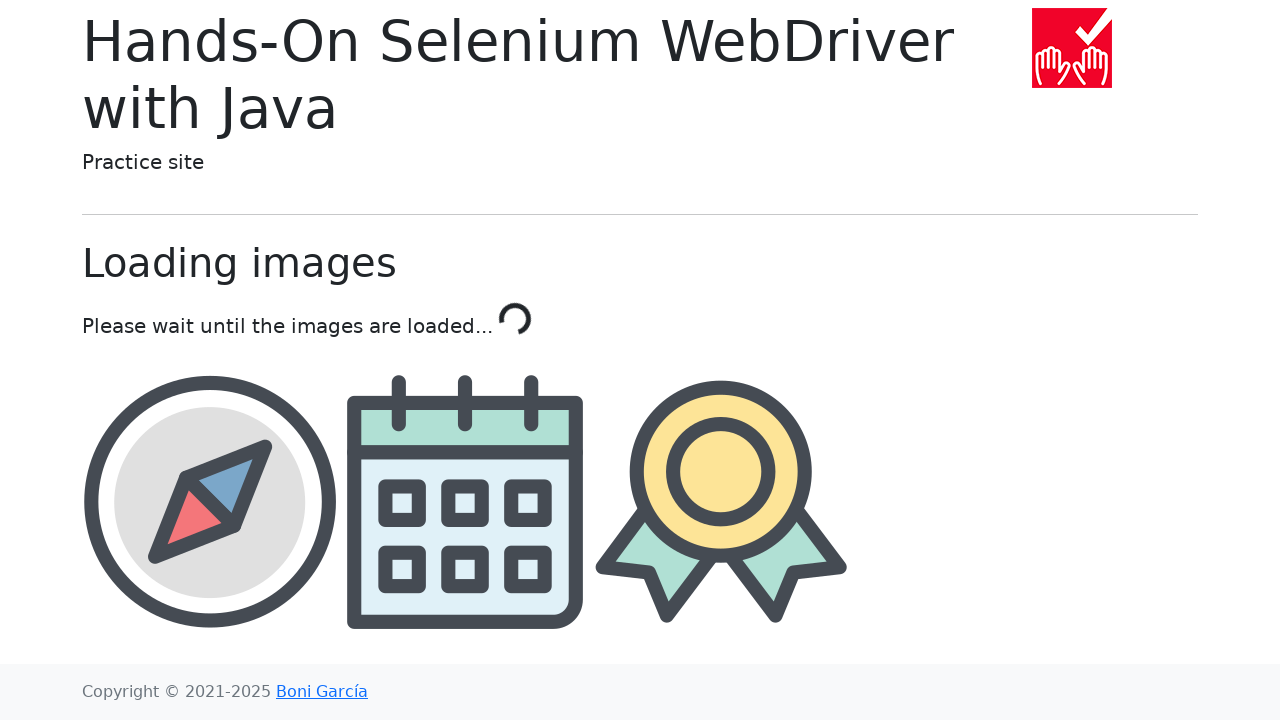

Award image element is visible and ready
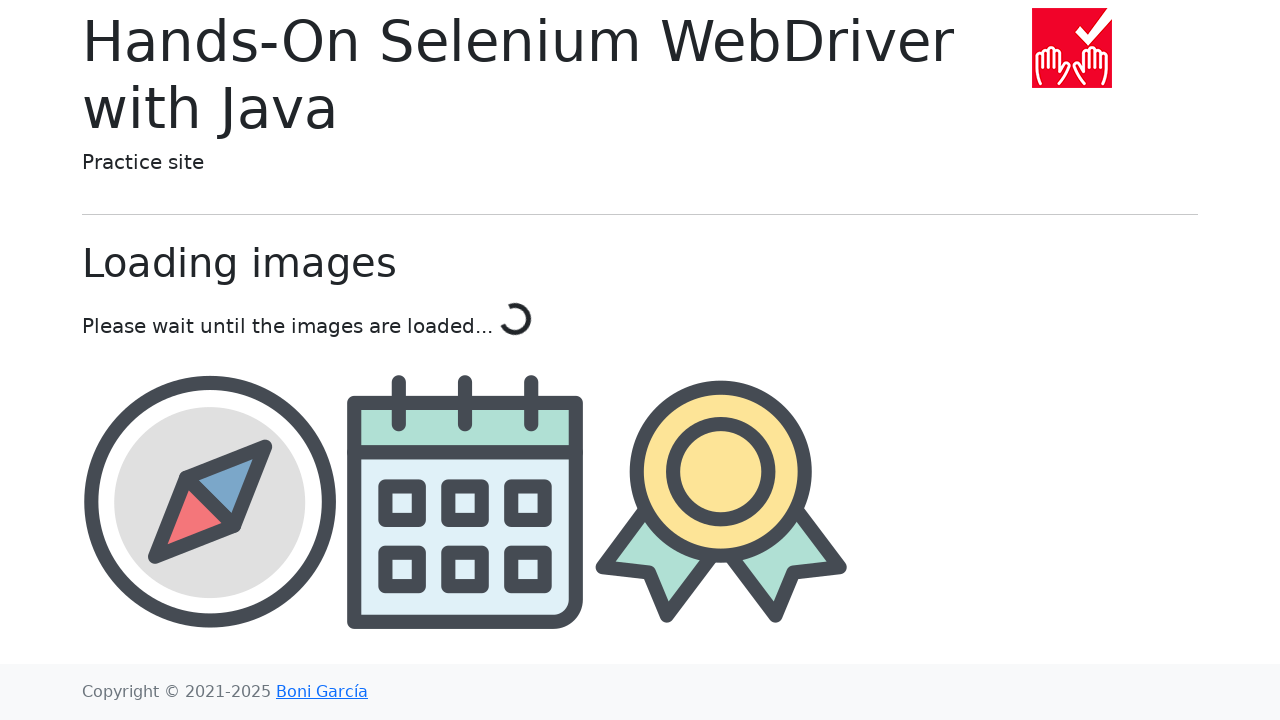

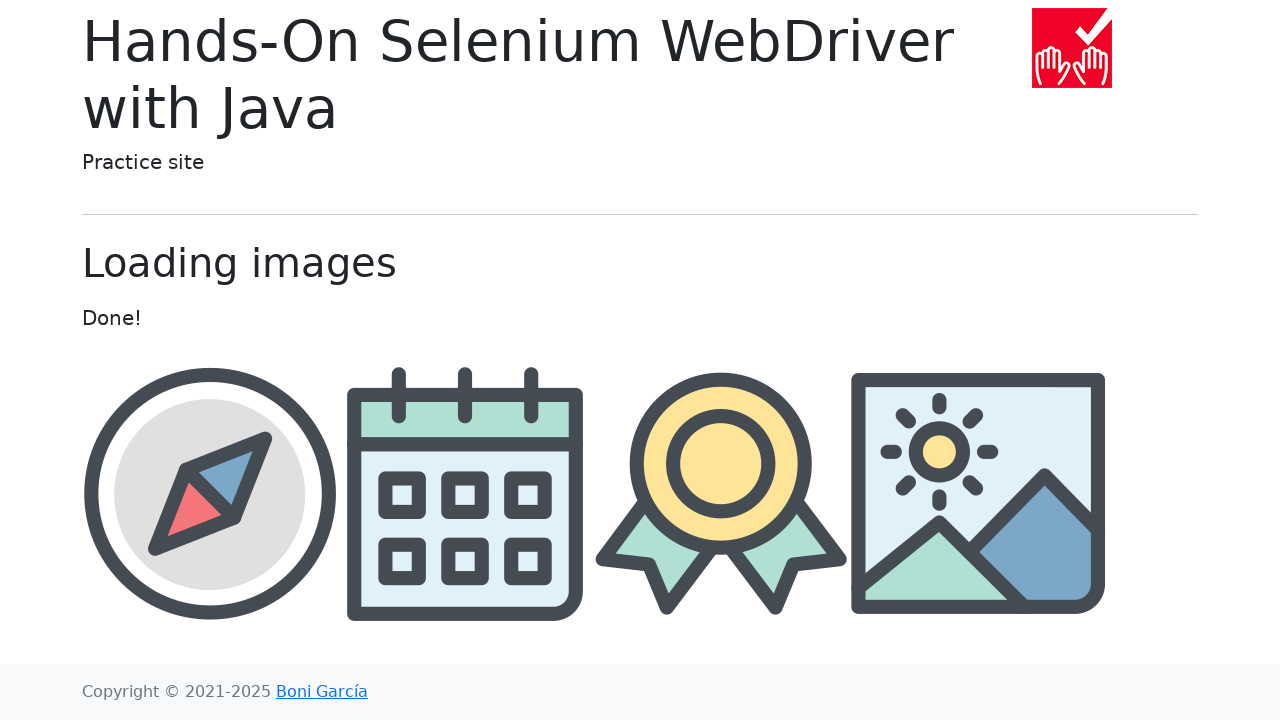